Tests working with multiple browser windows by clicking a link that opens a new window, then switching between windows and verifying their titles and URLs.

Starting URL: https://the-internet.herokuapp.com/windows

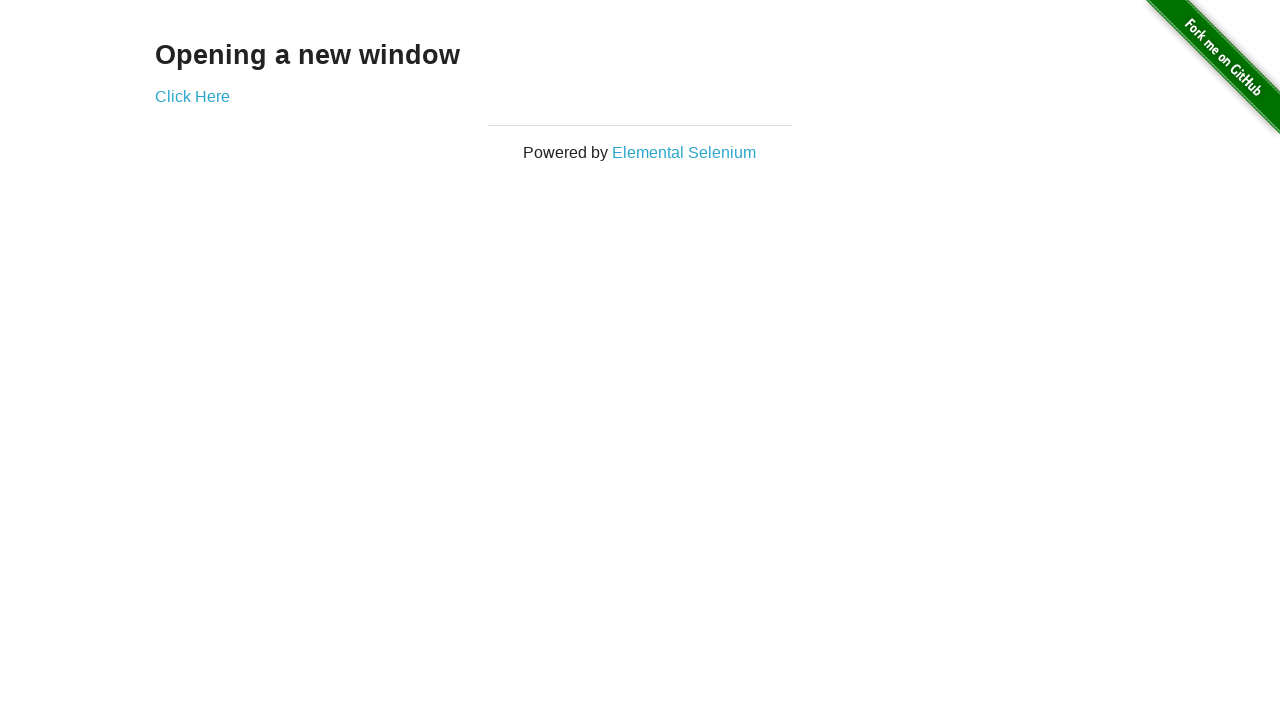

Verified that only one window/tab is open
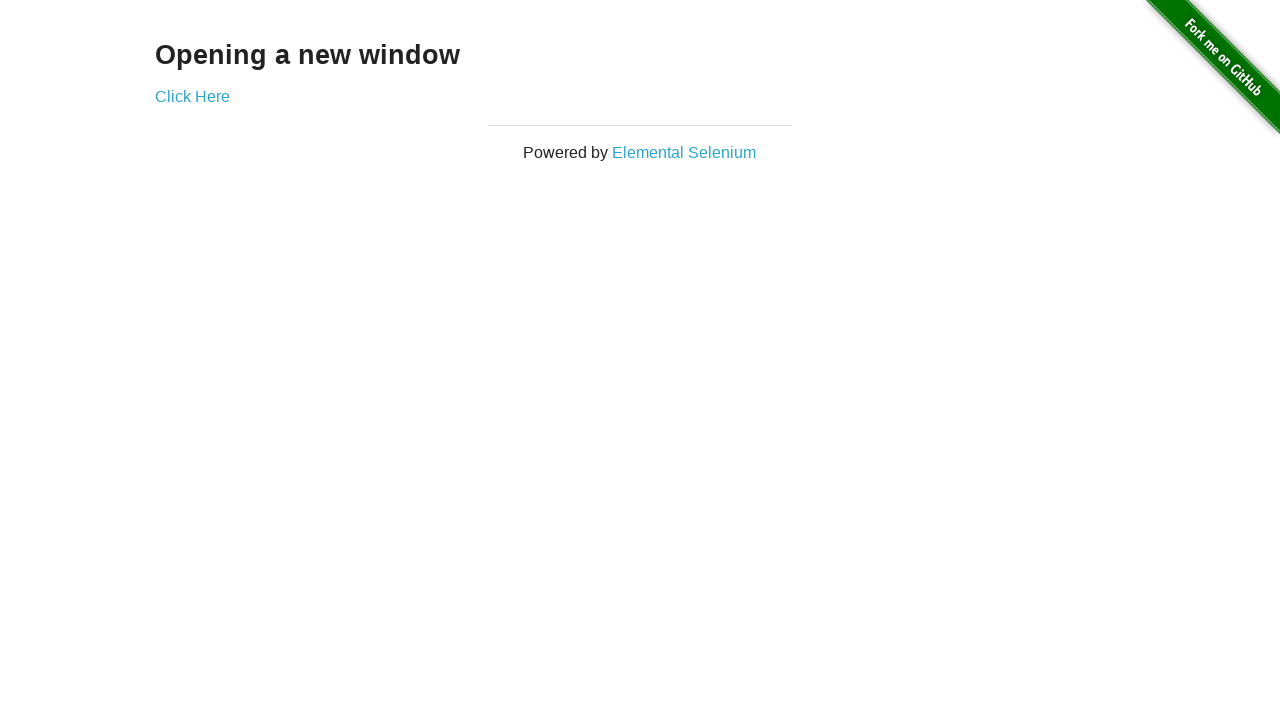

Clicked the 'Click Here' link to open a new window at (192, 96) on .example a
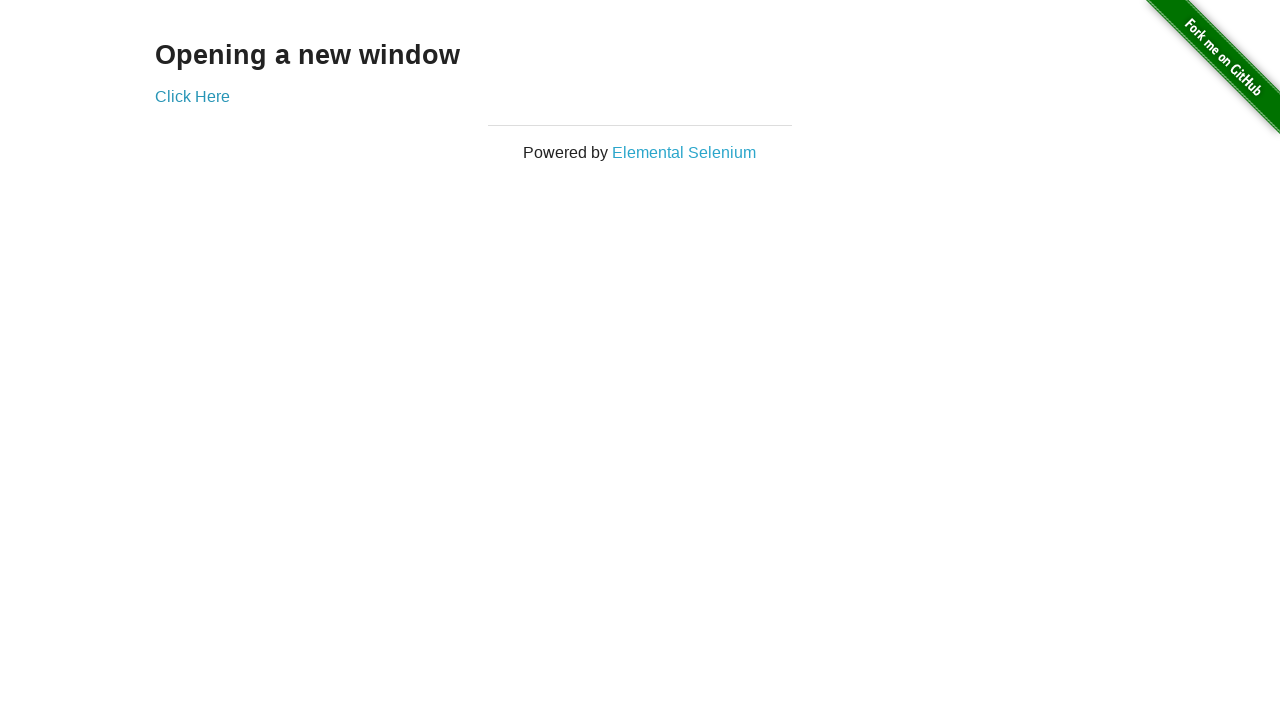

Captured the new page/window object
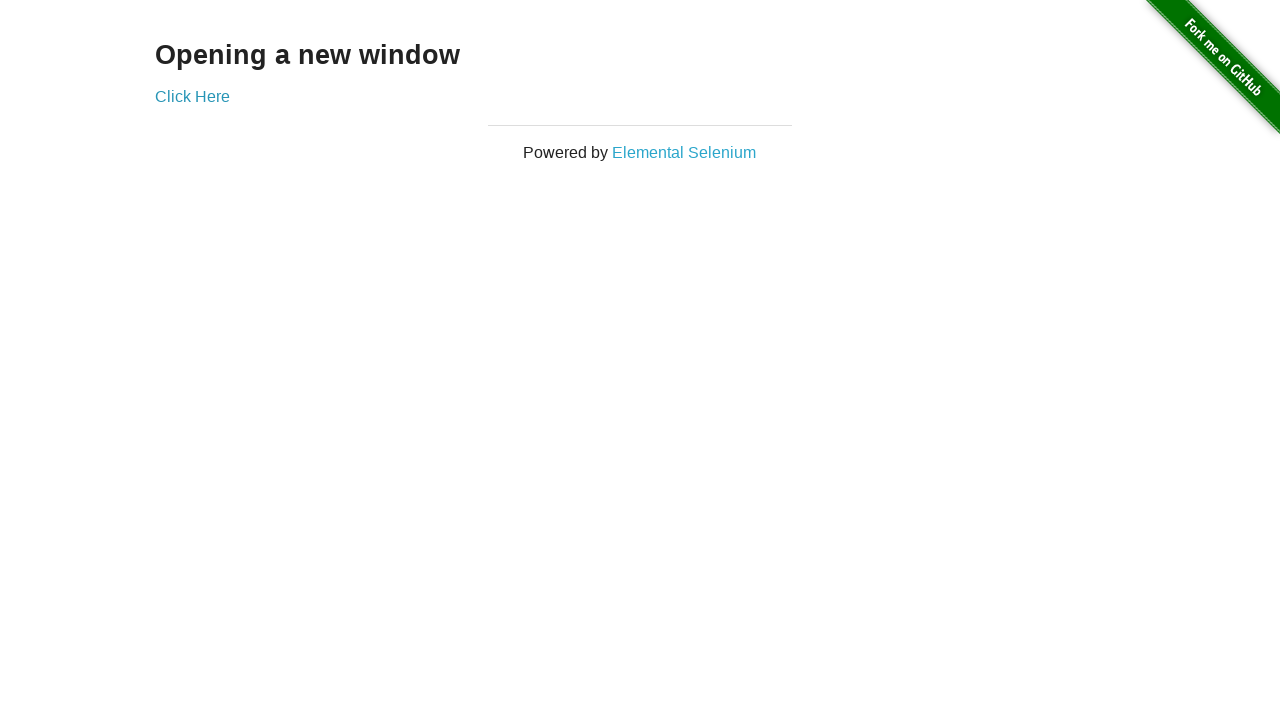

Verified that two windows/tabs are now open
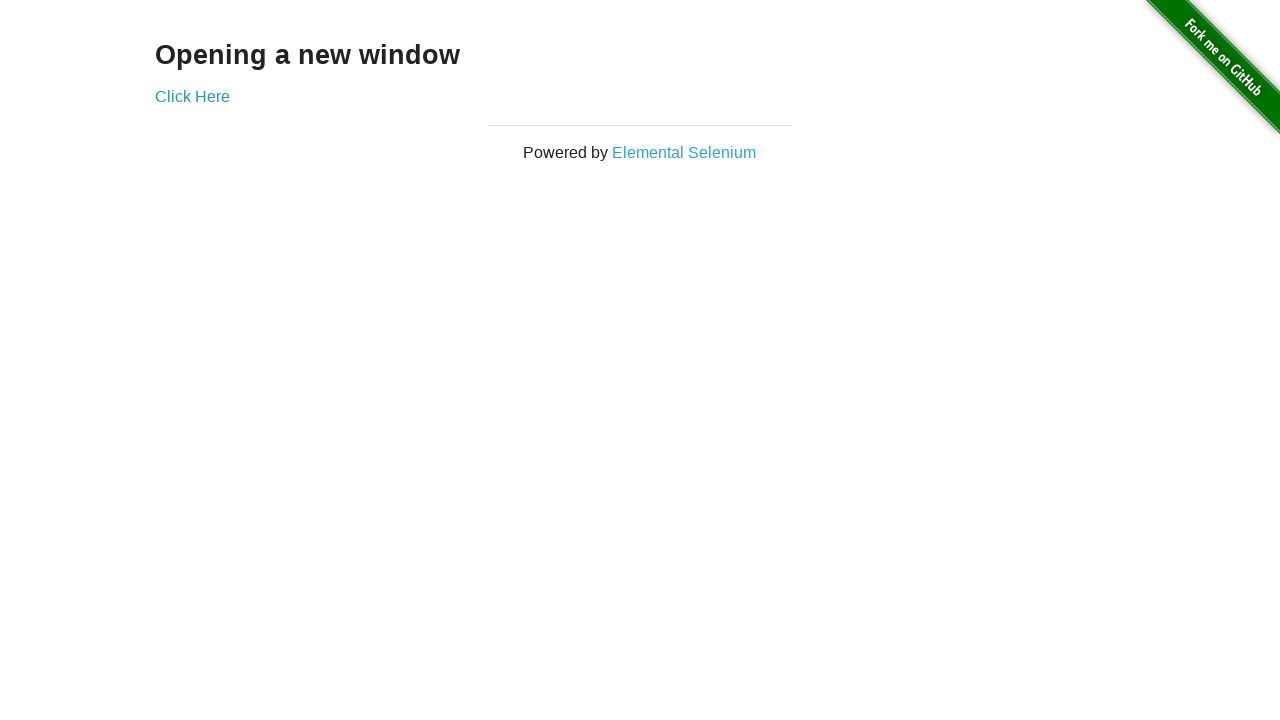

Verified original window title is 'The Internet'
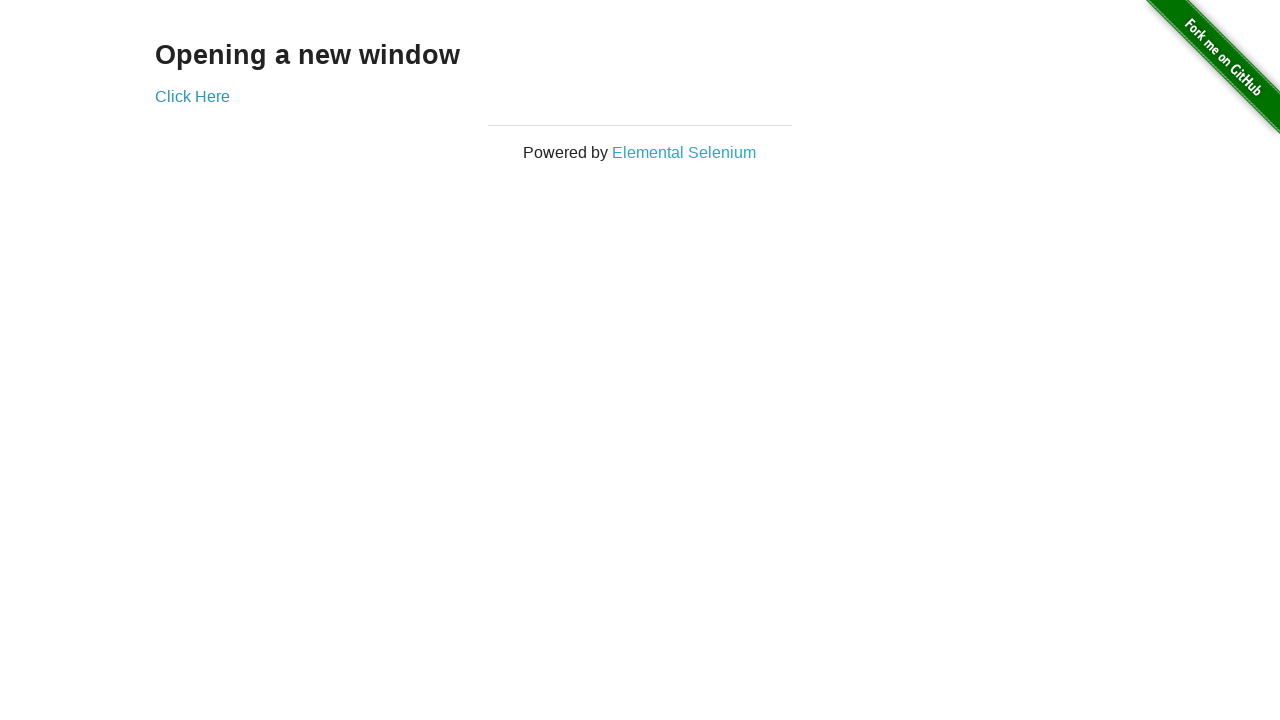

Verified original window URL is 'https://the-internet.herokuapp.com/windows'
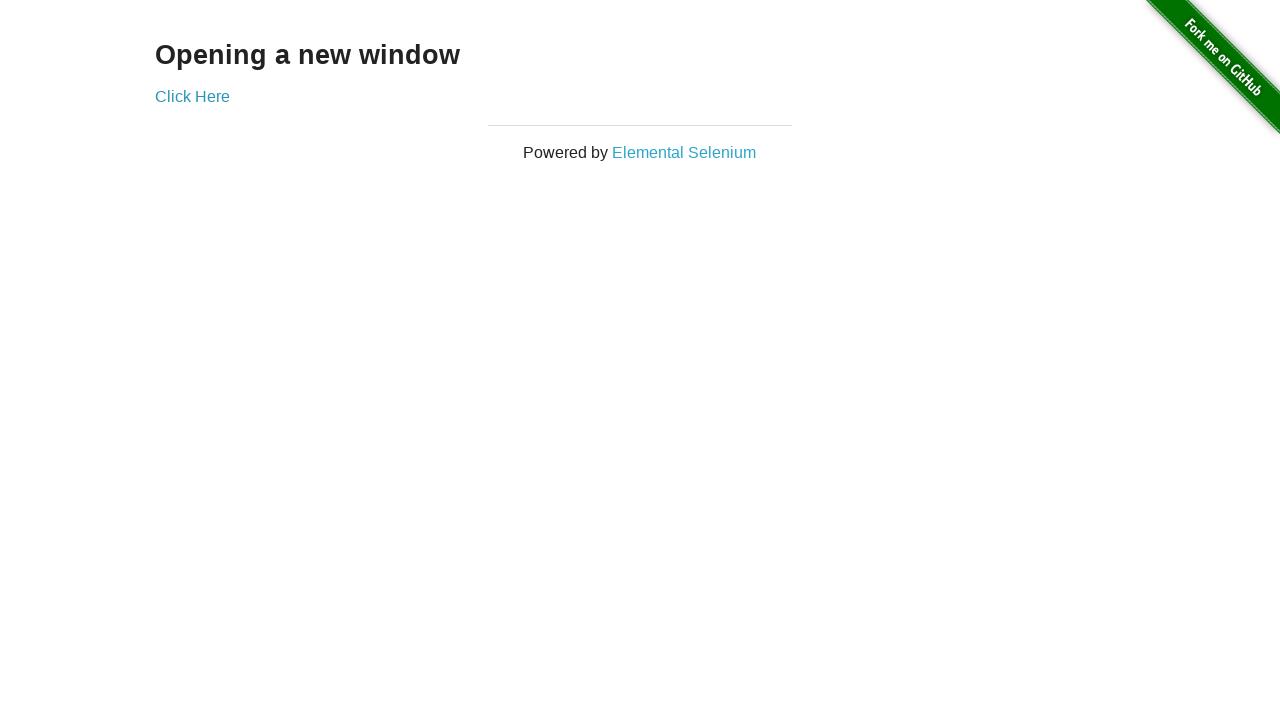

Waited for new window to fully load
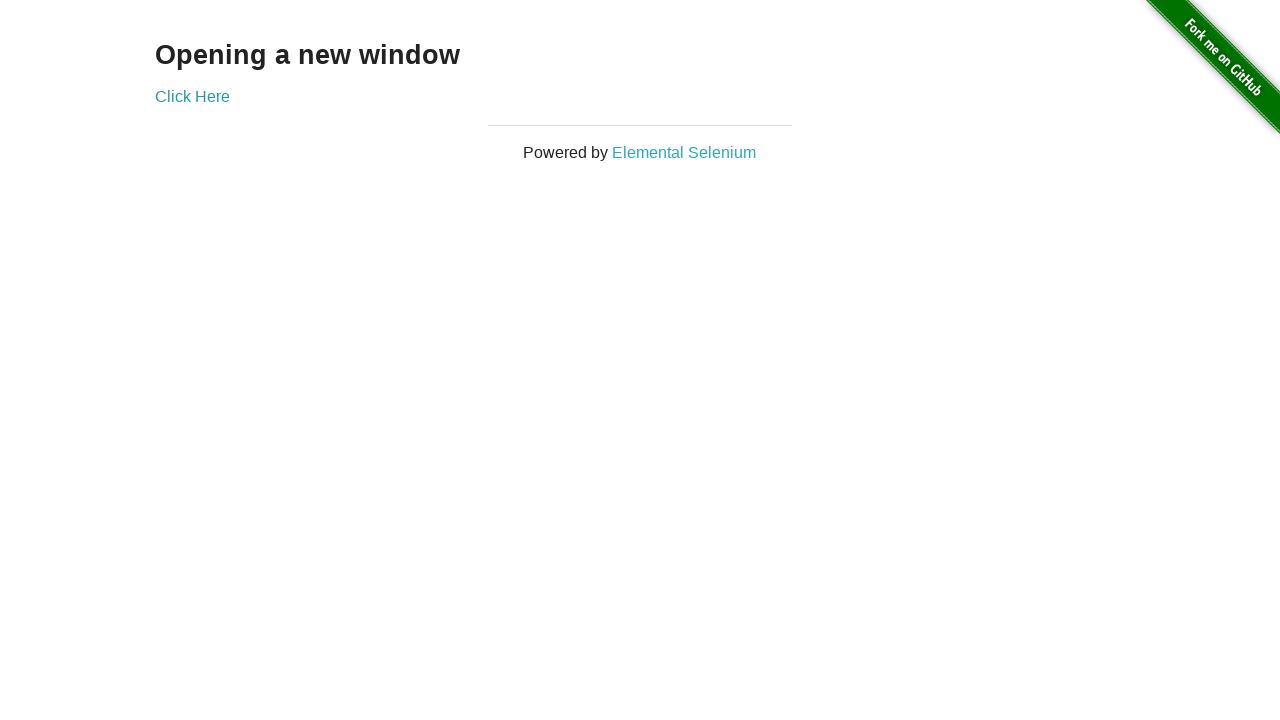

Verified new window title is 'New Window'
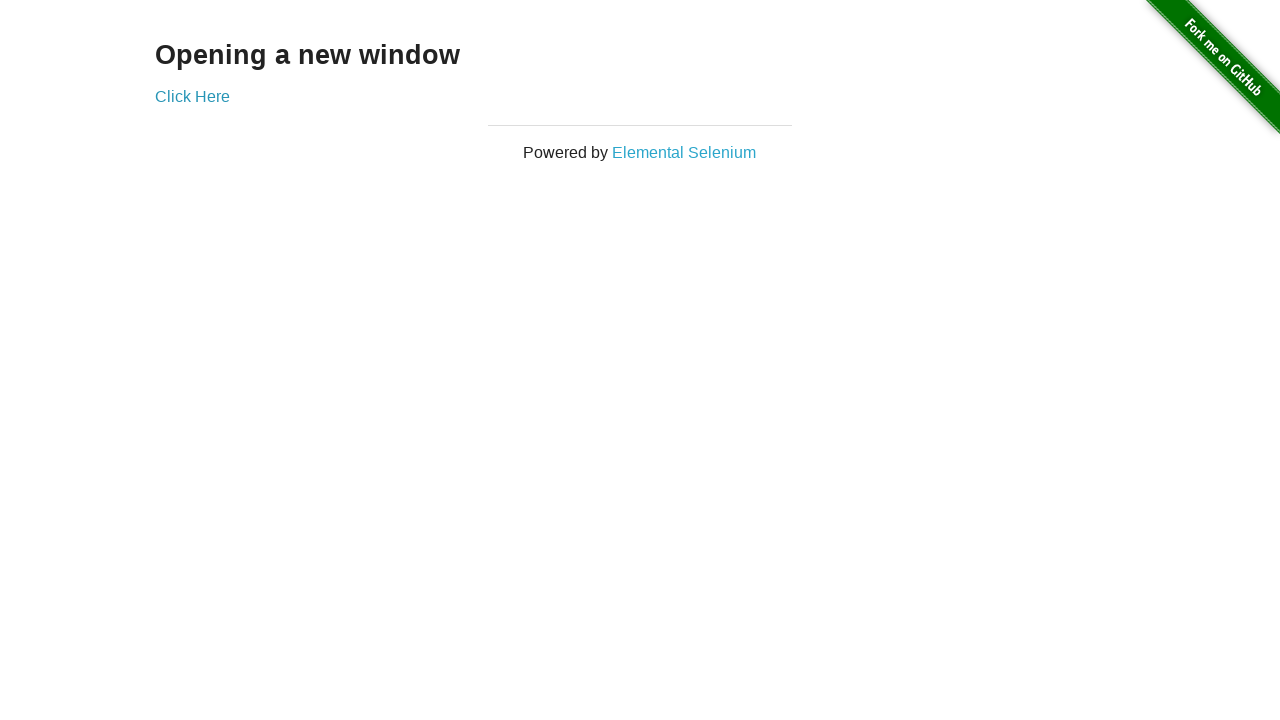

Verified new window URL is 'https://the-internet.herokuapp.com/windows/new'
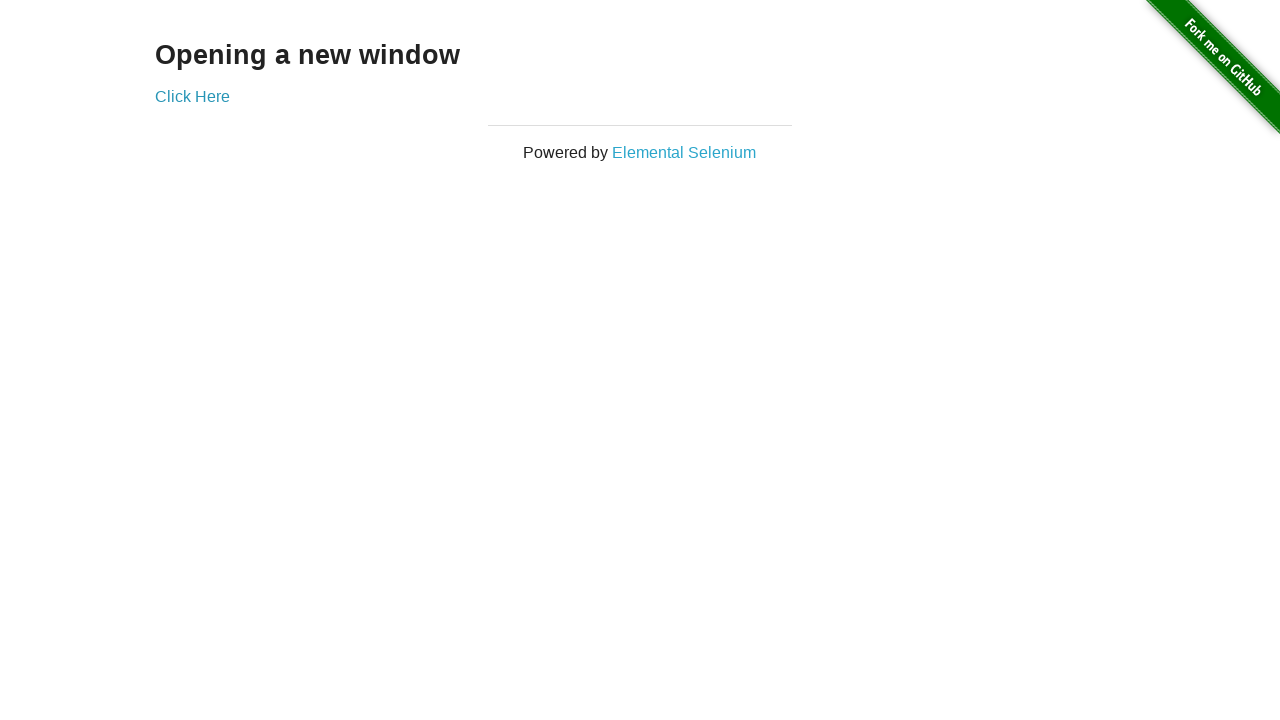

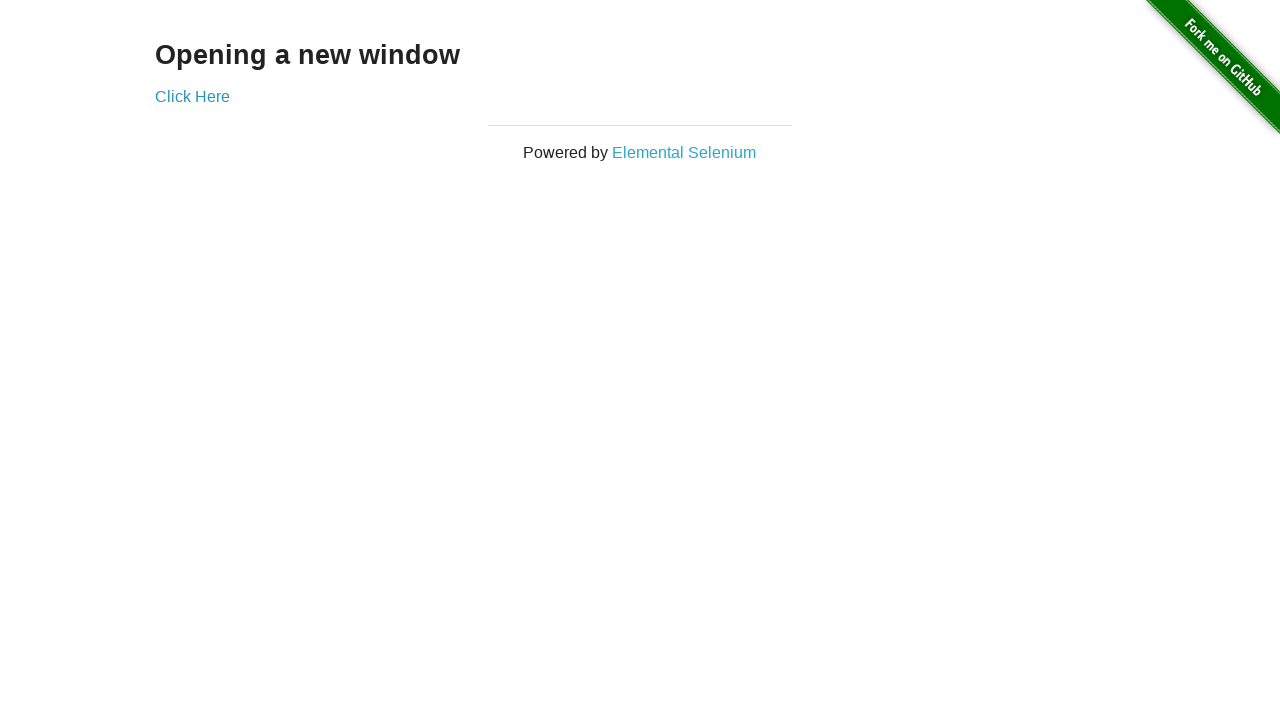